Tests interaction with Shadow DOM elements by filling a text field inside a shadow root using JavaScript execution

Starting URL: https://letcode.in/shadow

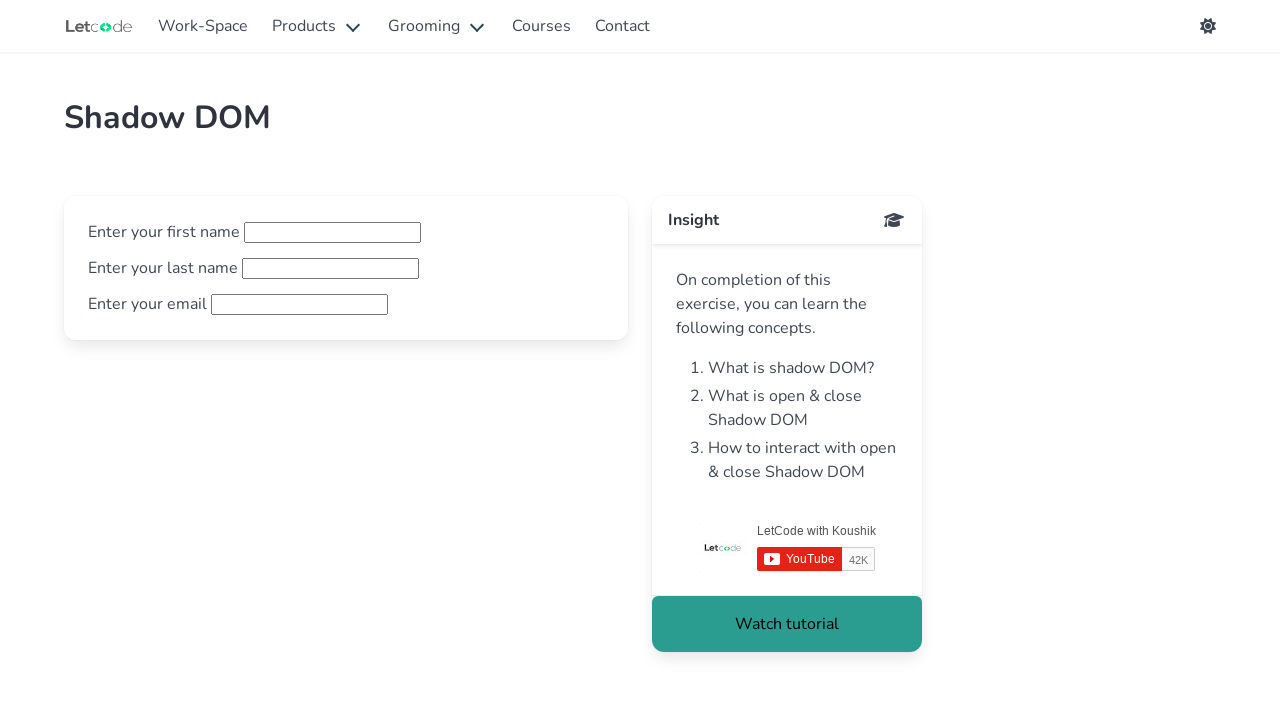

Shadow host element '#open-shadow' is present
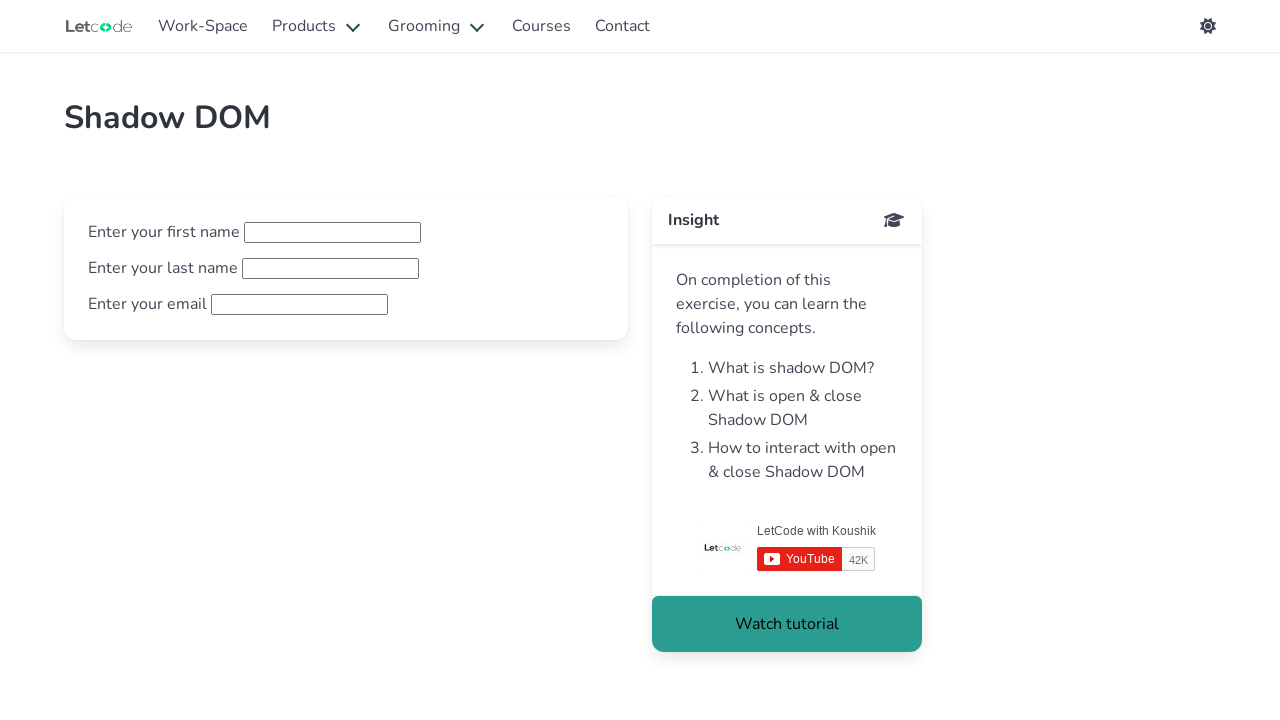

Filled shadow DOM input field '#fname' with 'johnsmith' using JavaScript execution
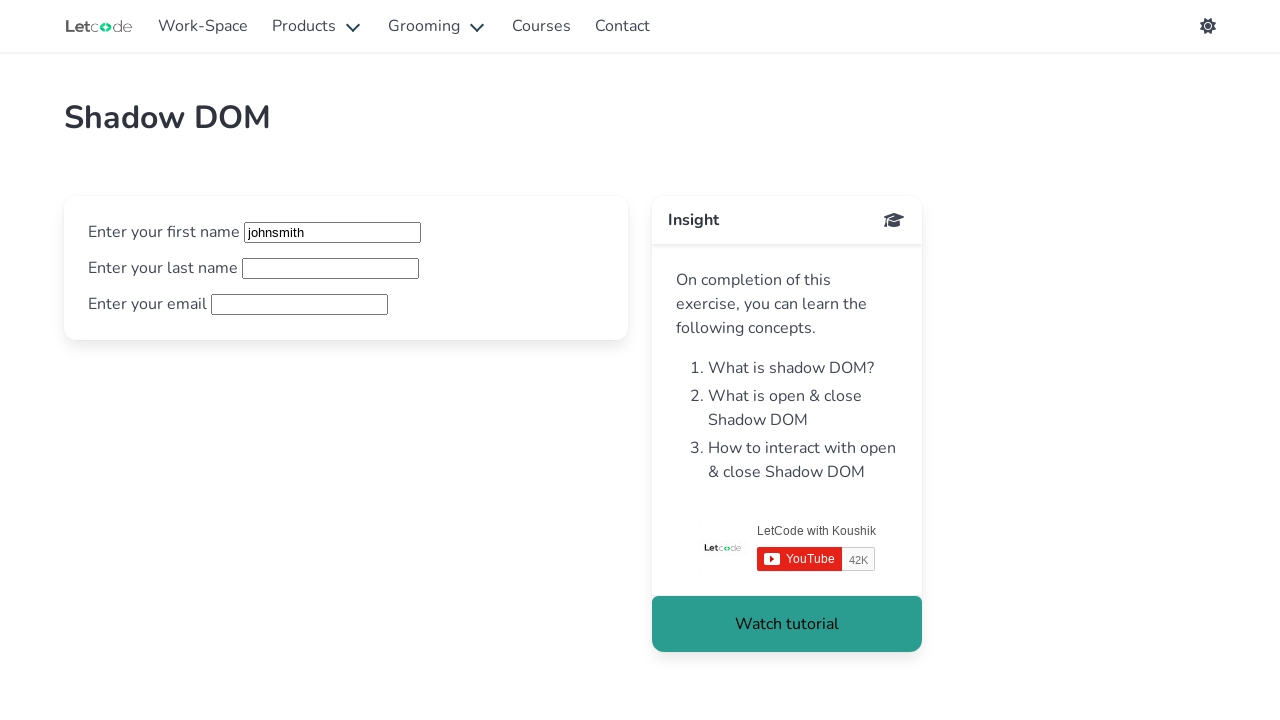

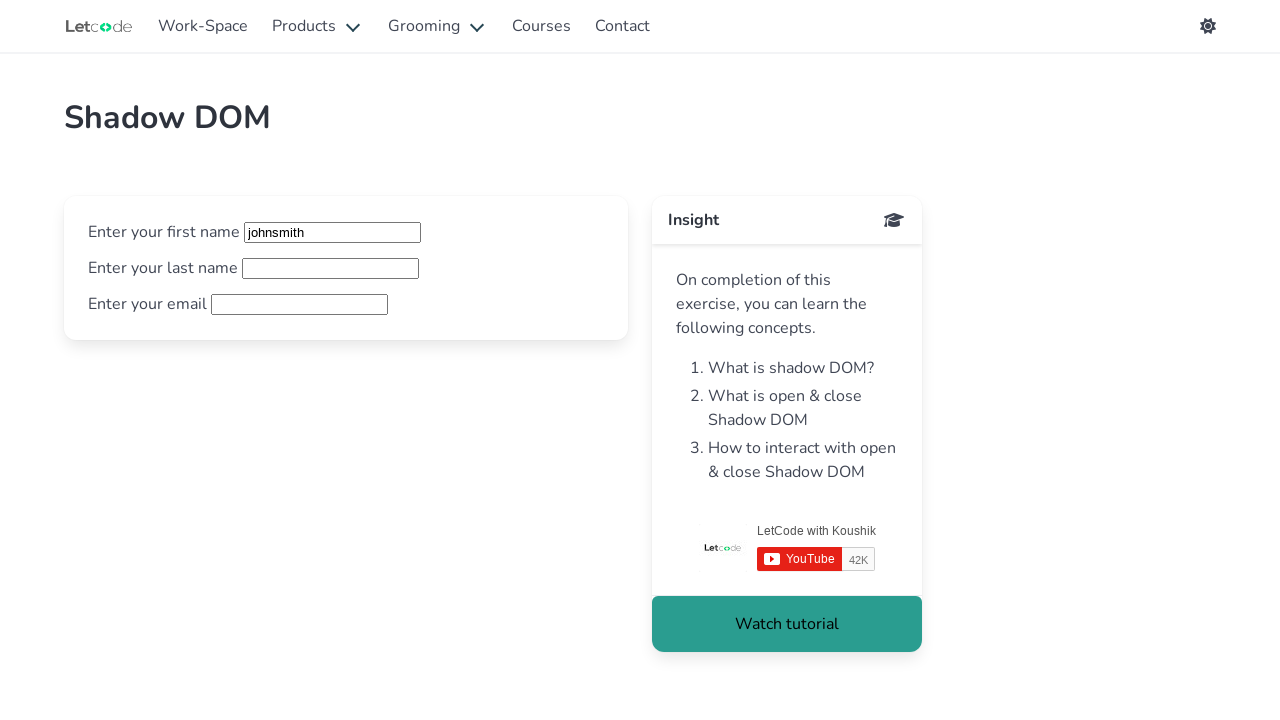